Tests a practice form by filling in name, email, phone, address, selecting gender and day checkboxes, choosing a country from dropdown, and entering a date.

Starting URL: https://testautomationpractice.blogspot.com/

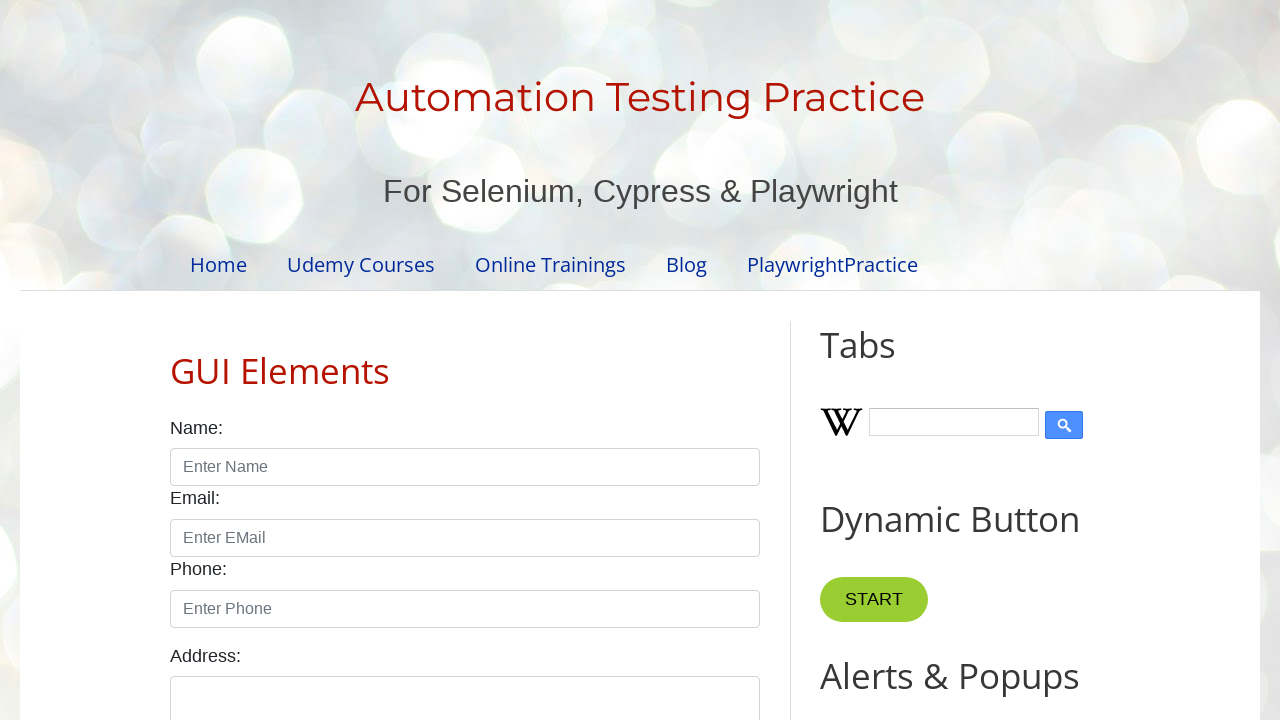

Filled name field with 'raj' on input#name
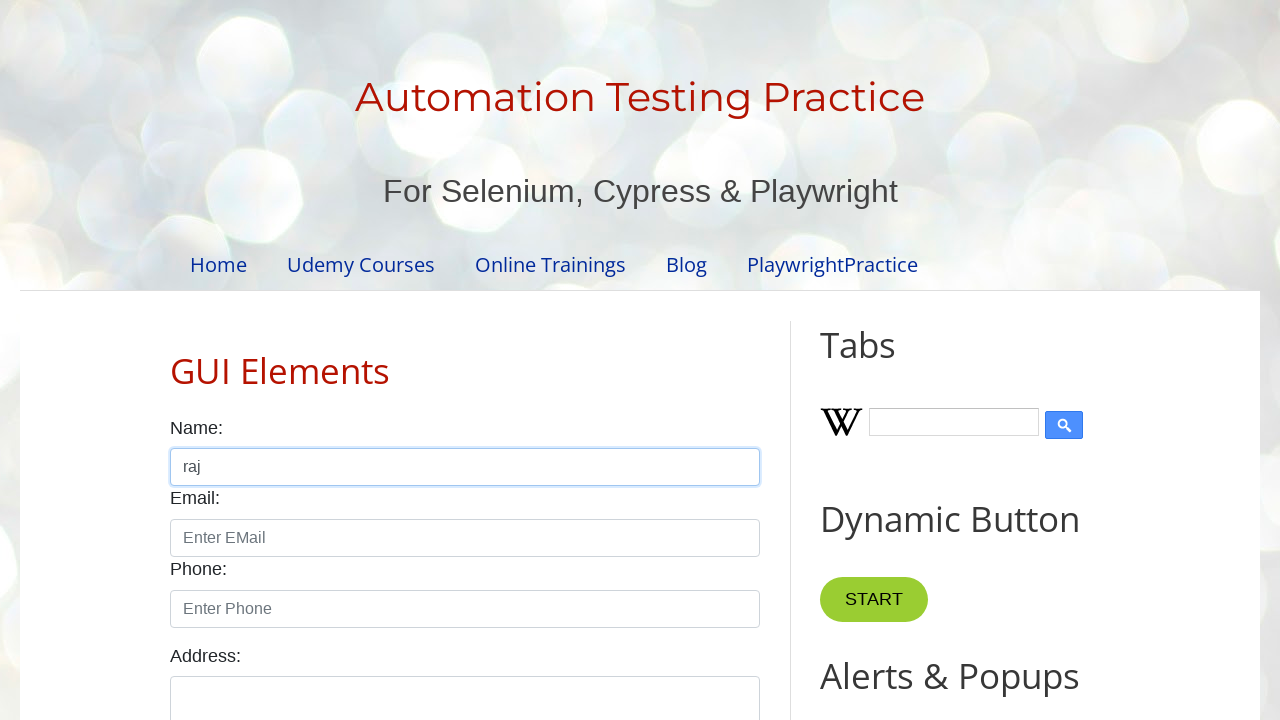

Filled email field with 'seleniumtask2@gmail.com' on input#email
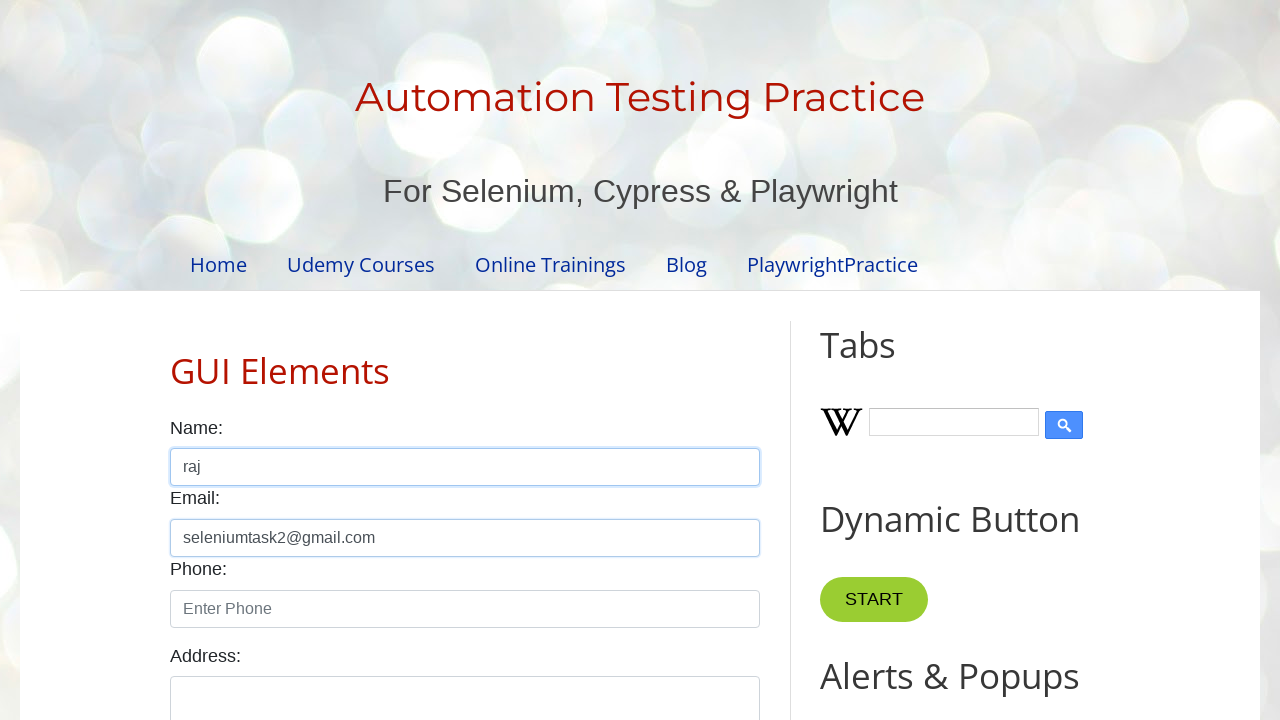

Filled phone number field with '9981029348' on input.form-control >> nth=2
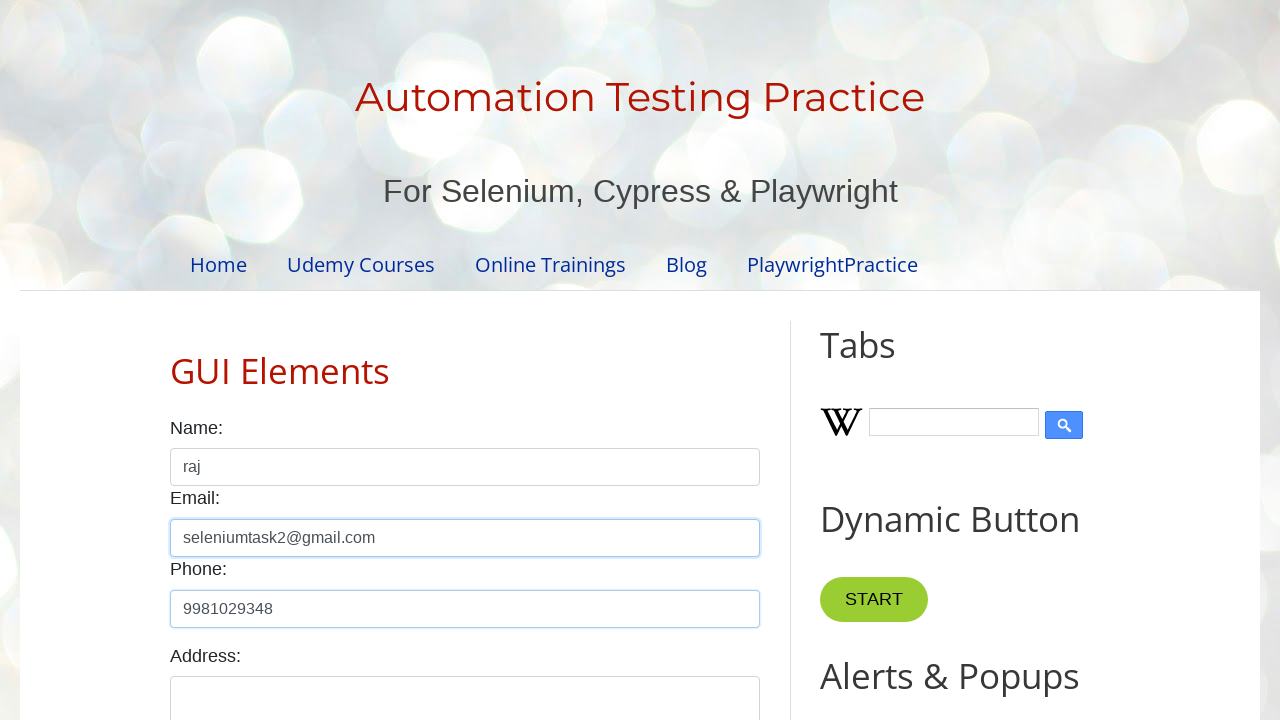

Filled address field with 'Hyd' on textarea#textarea
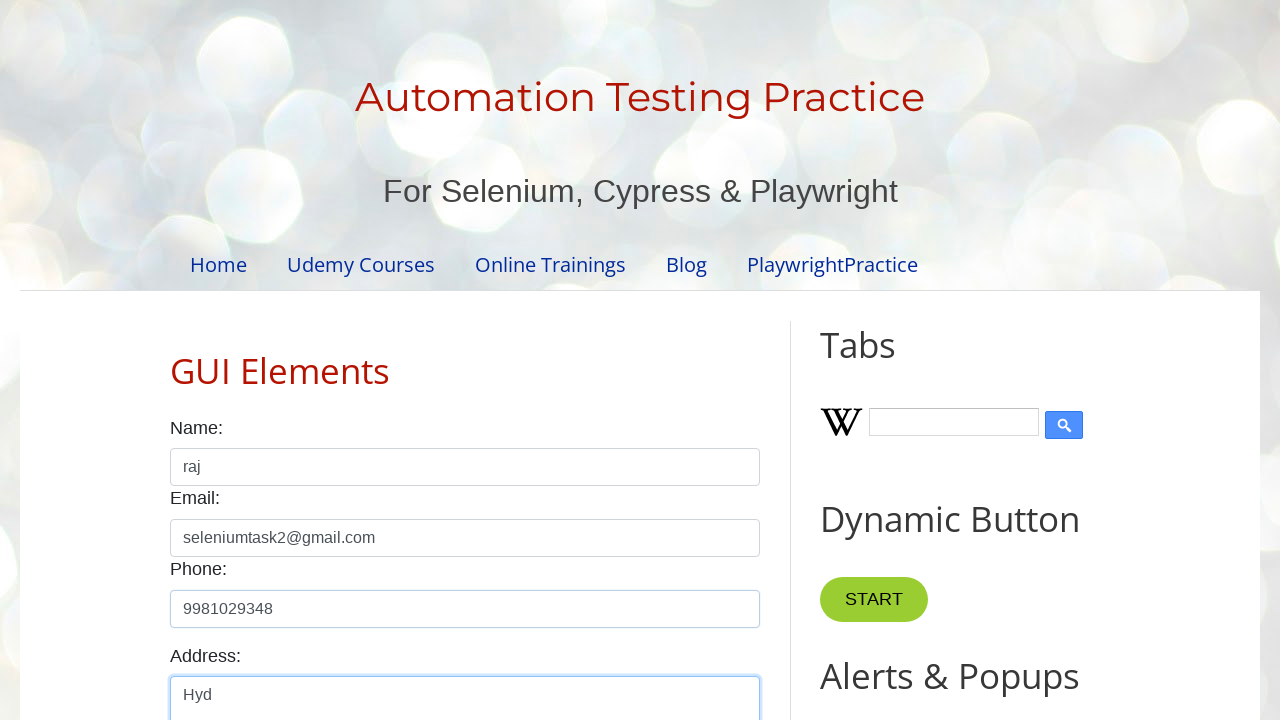

Selected male gender radio button at (176, 360) on input#male
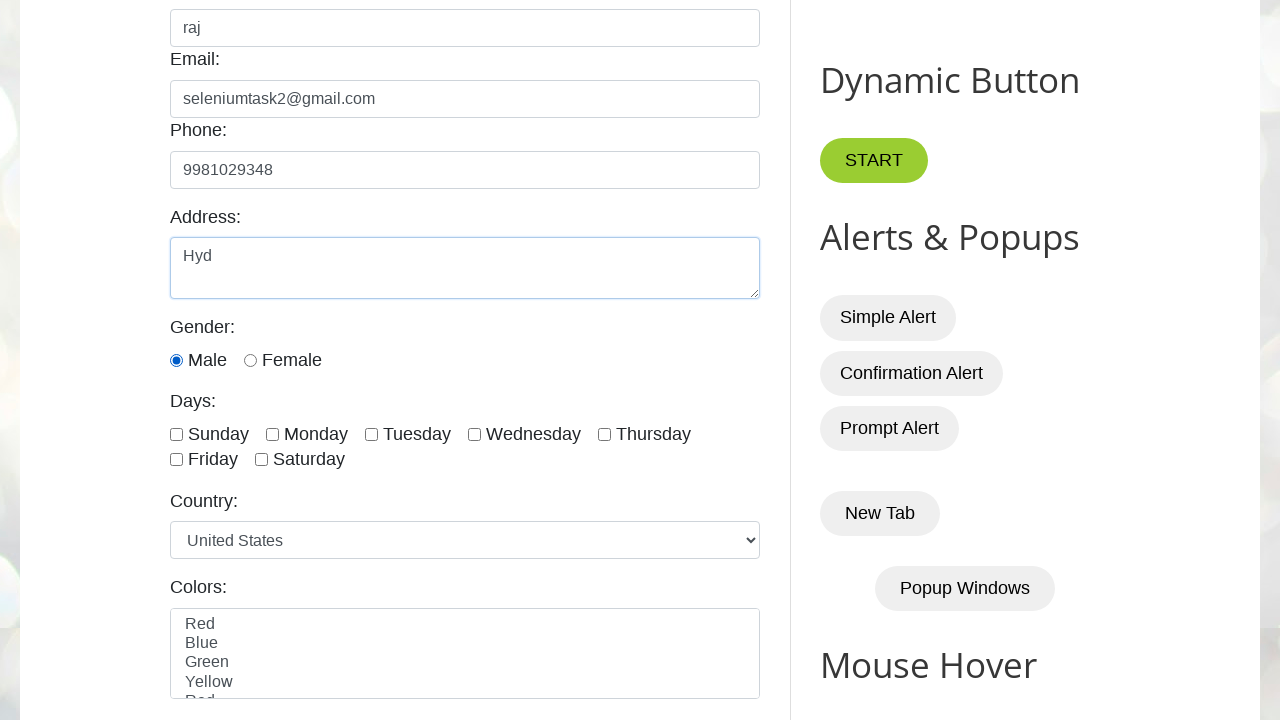

Checked Sunday checkbox at (176, 434) on input#sunday
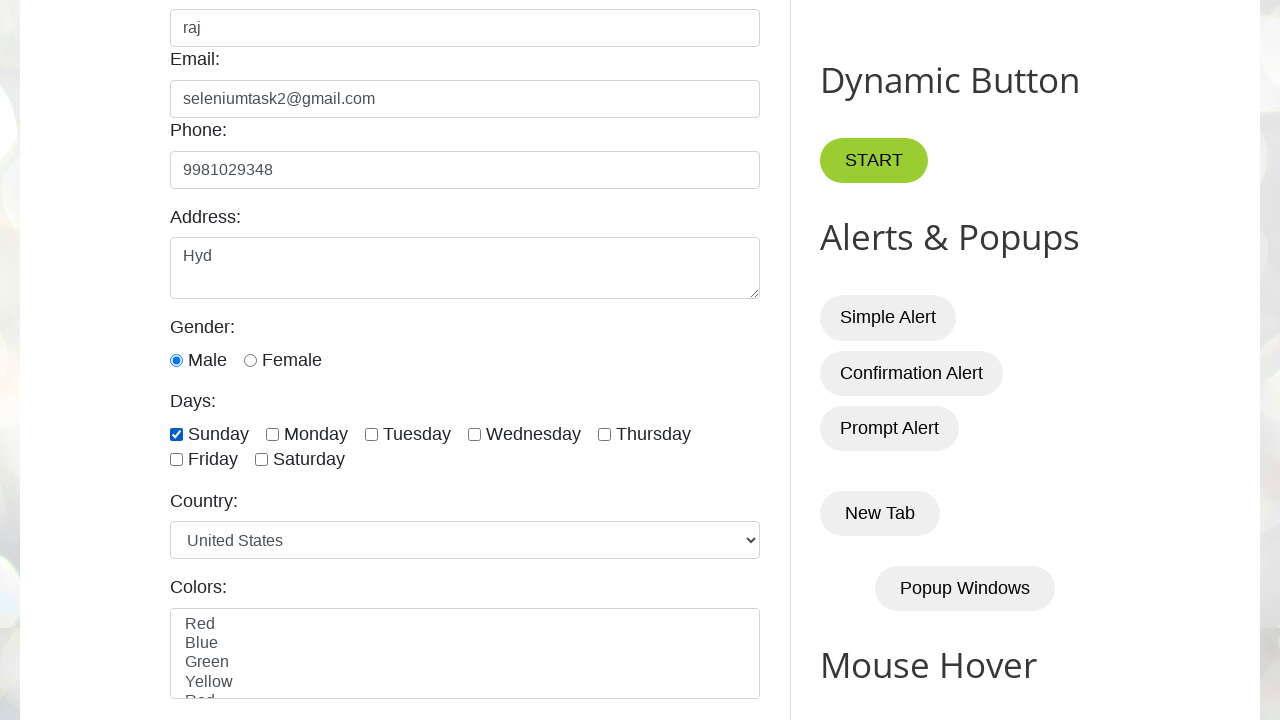

Selected 'India' from country dropdown on select#country
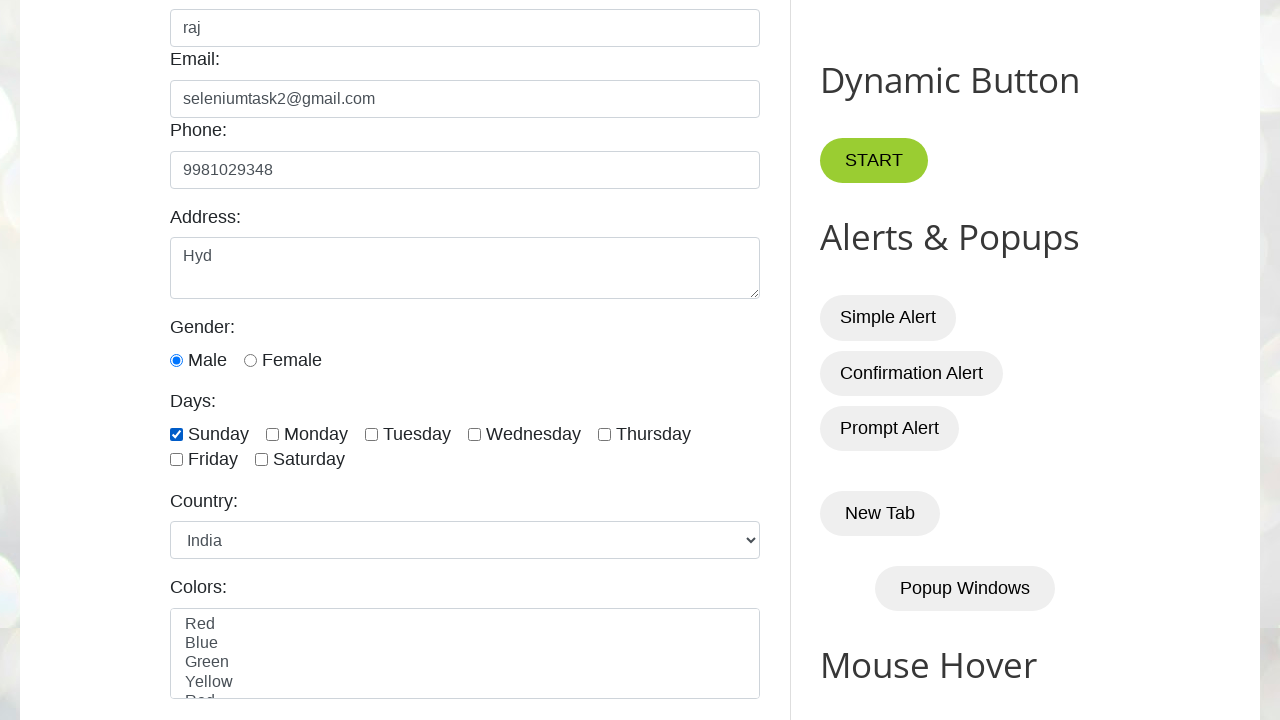

Filled date picker with '02082024' on input#datepicker
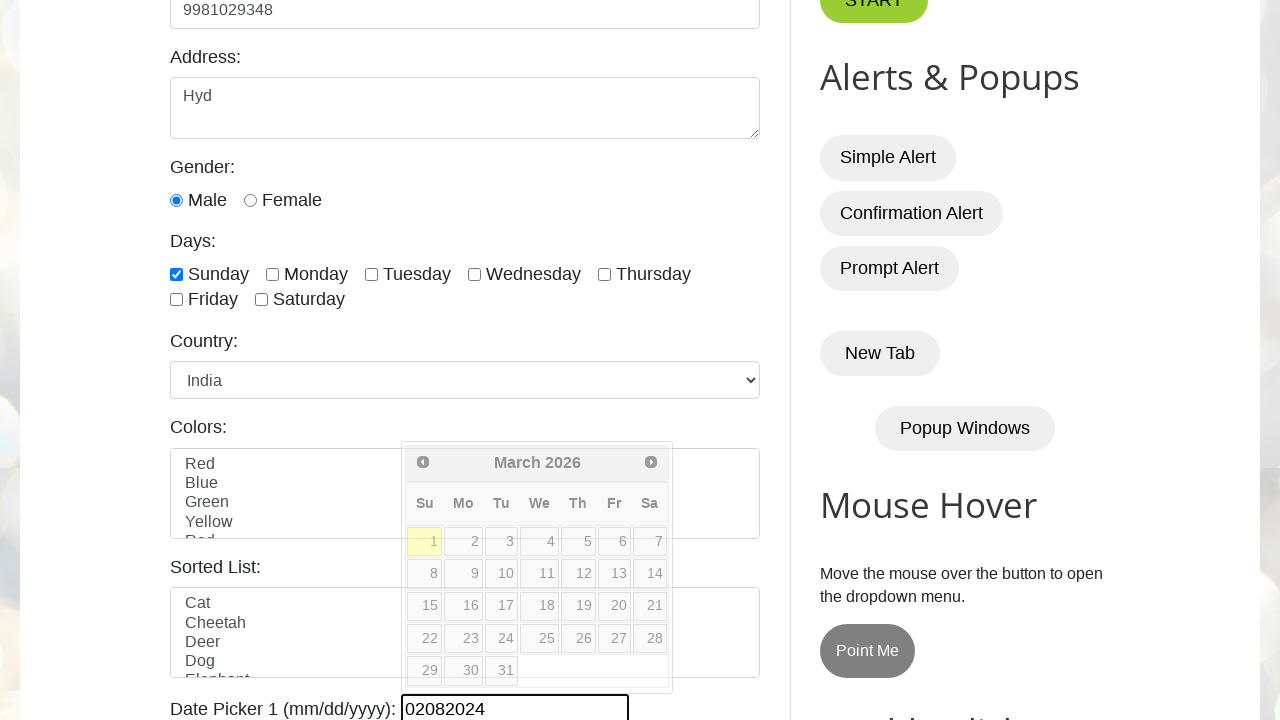

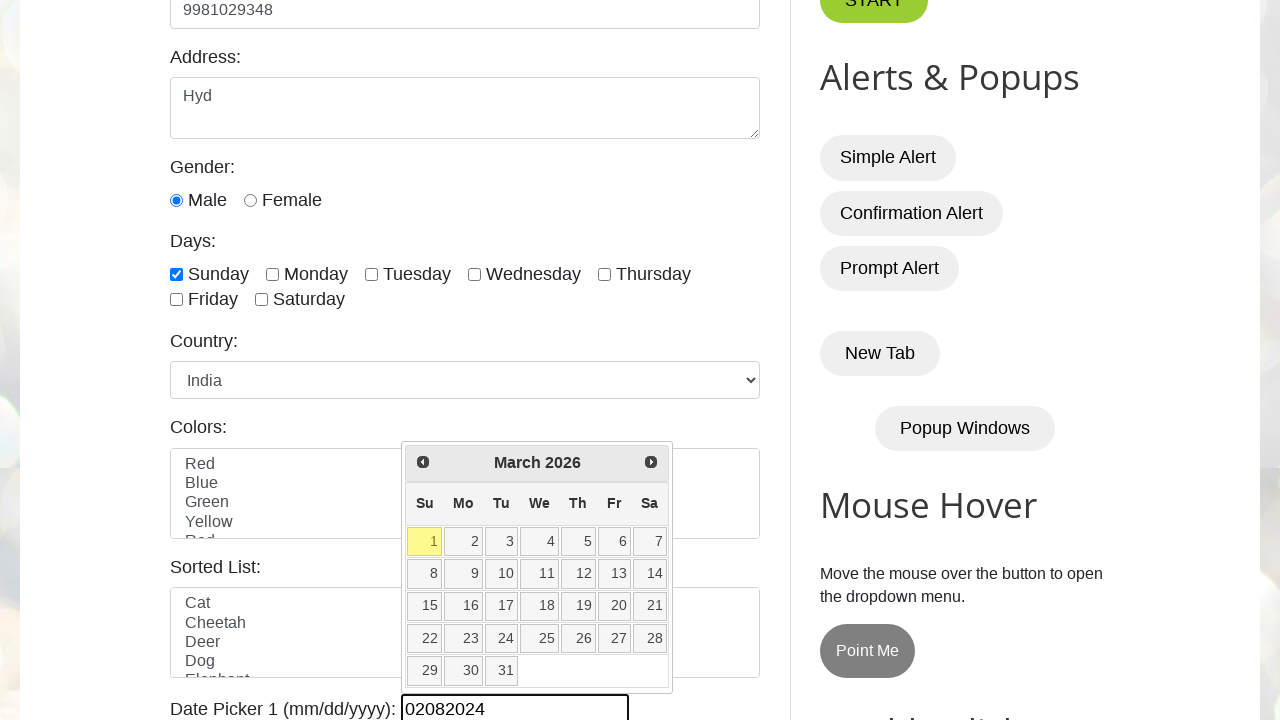